Tests handling of child browser windows by clicking a button to open a new window, switching to it, filling a text field, then switching back to the main window and clicking the Home button

Starting URL: https://skpatro.github.io/demo/links/

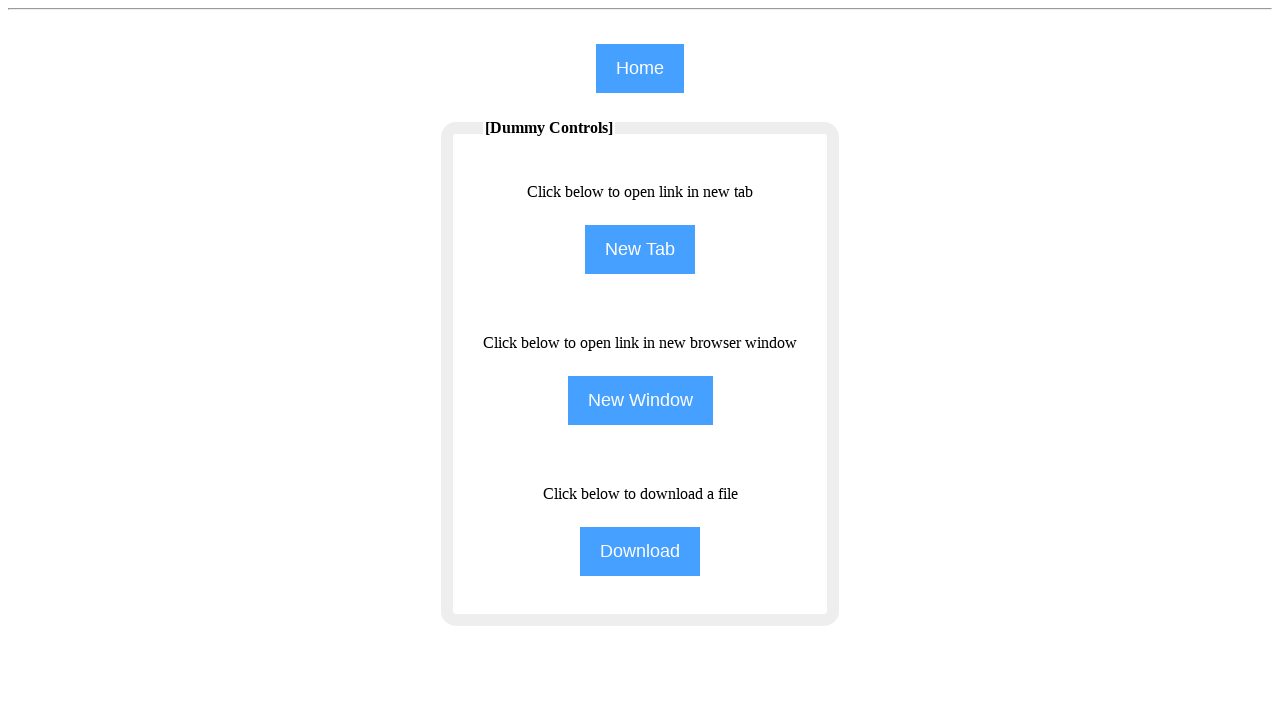

Clicked NewWindow button to open child window at (640, 400) on input[name='NewWindow']
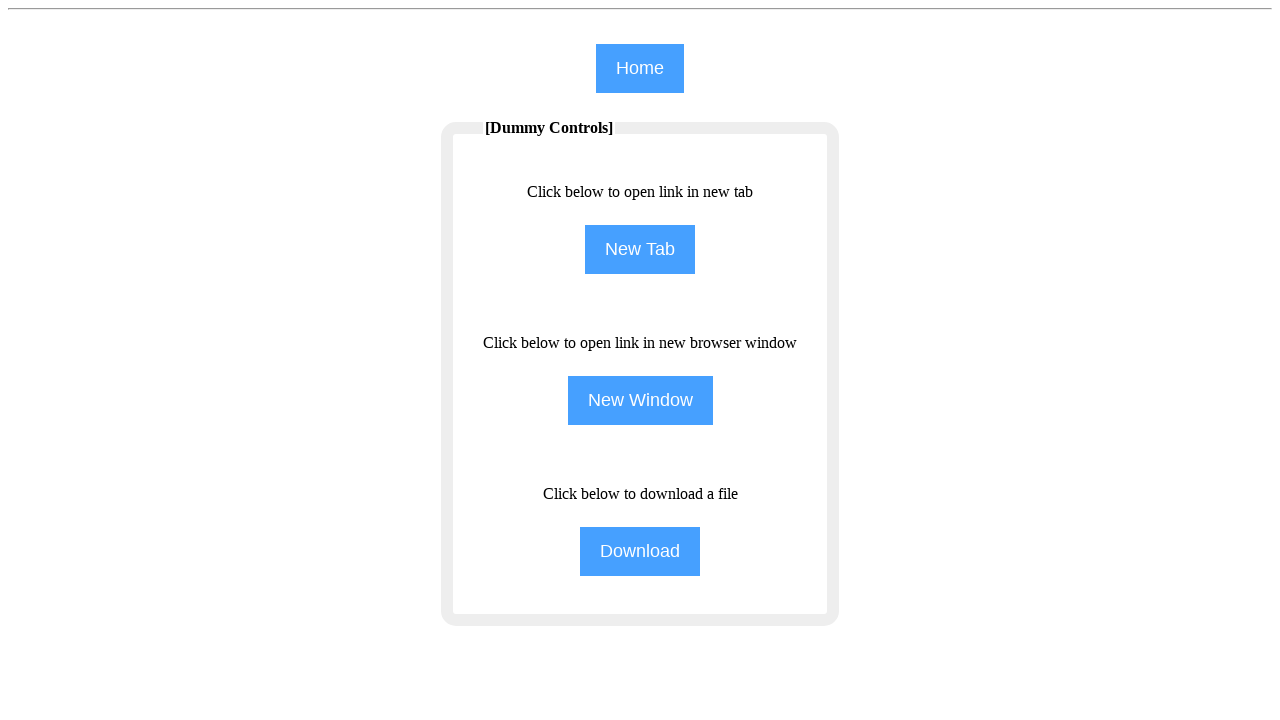

Retrieved child window/page object
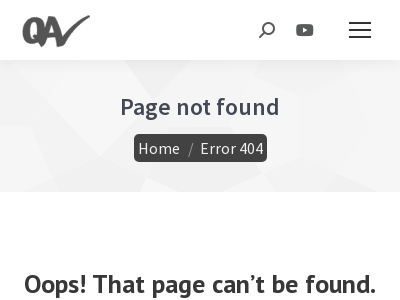

Child window loaded successfully
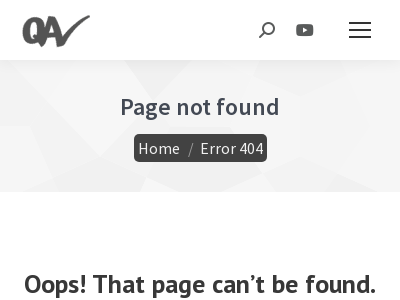

Filled fourth text input field in child window with 'testuser_automation@247' on (//input[@type='text'])[4]
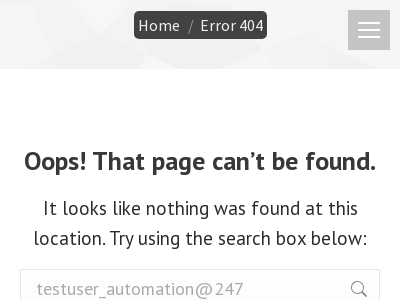

Clicked Home button to return to main window at (640, 68) on input[value='Home']
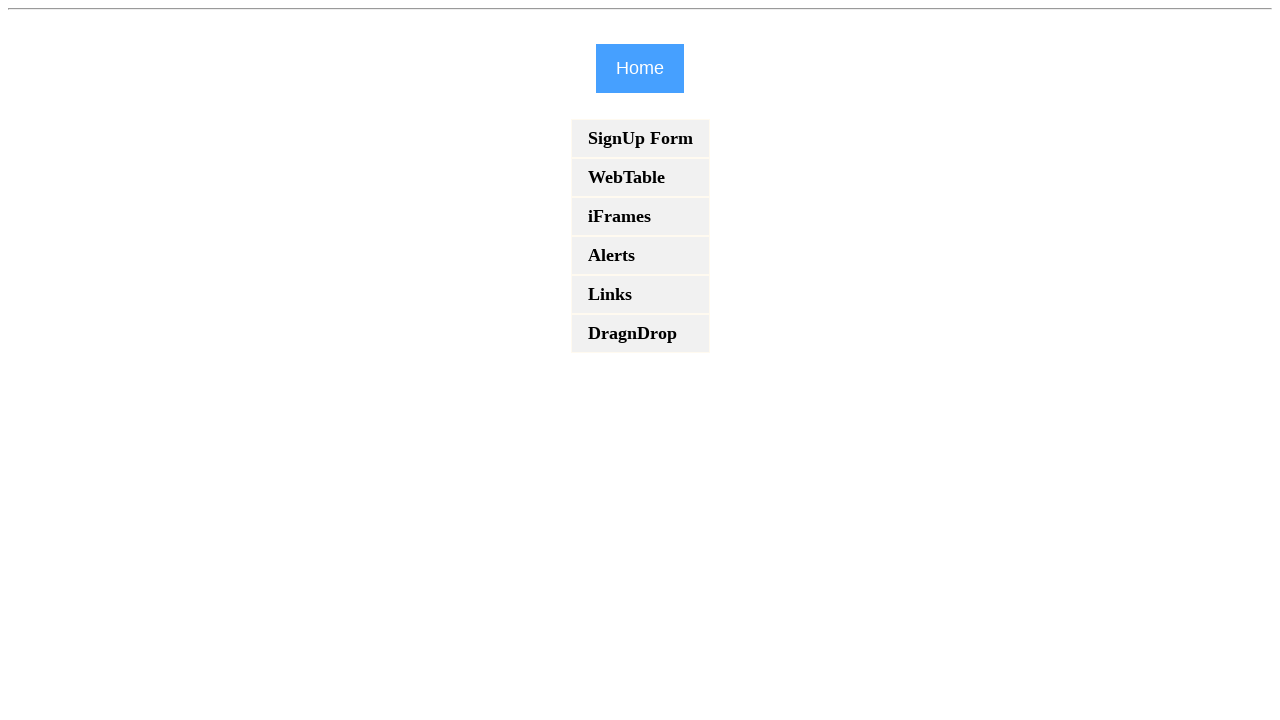

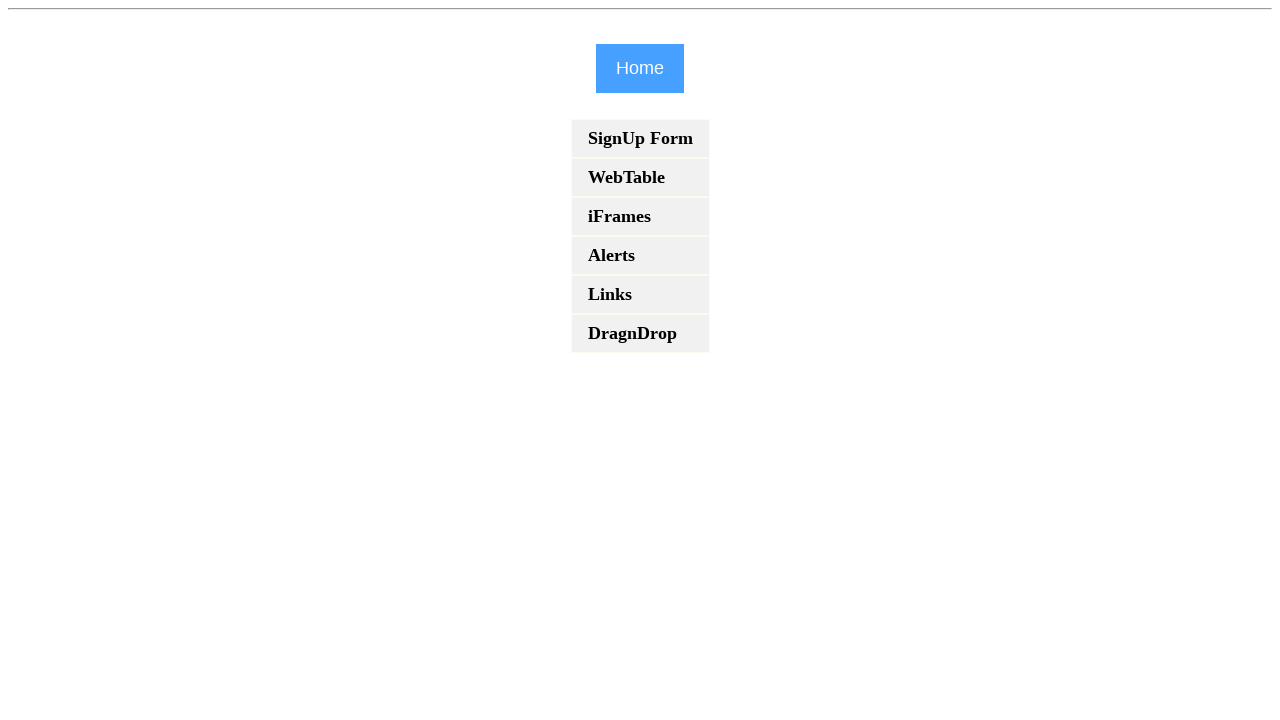